Waits for a progress bar to complete by waiting until the status element displays "Stopped" text

Starting URL: https://testpages.herokuapp.com/styled/progress-bars-sync.html

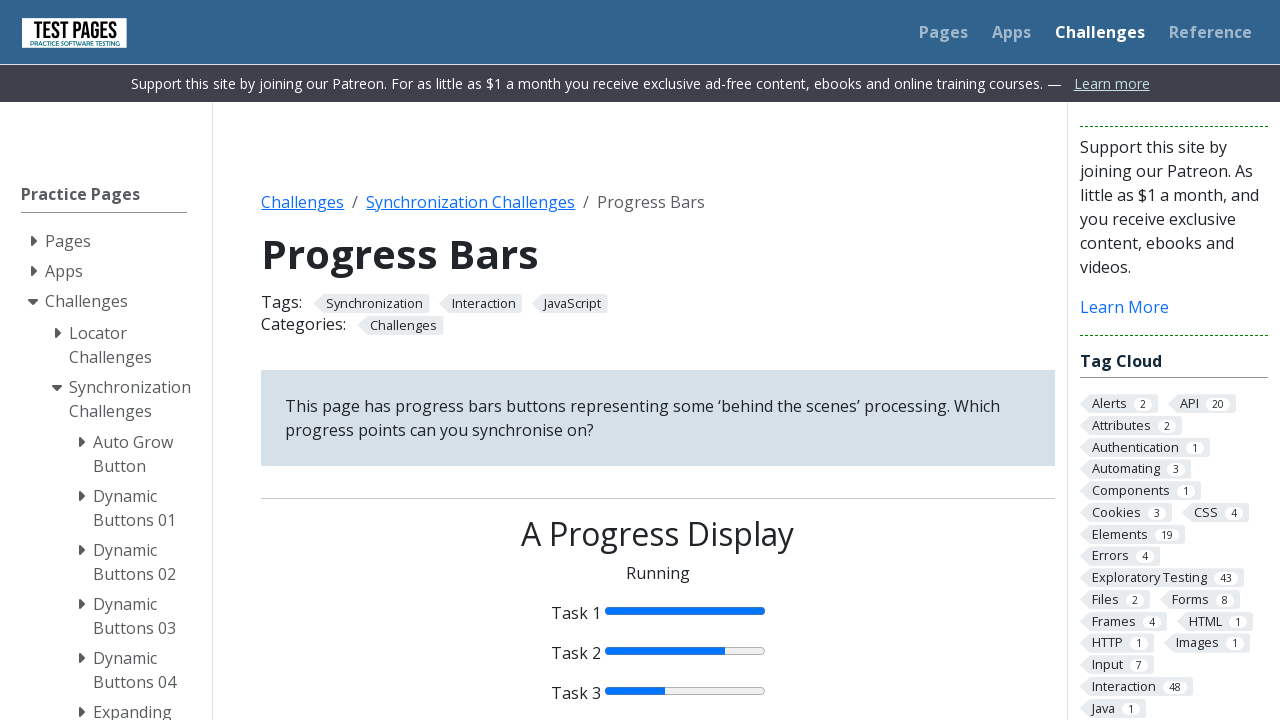

Navigated to progress bars page
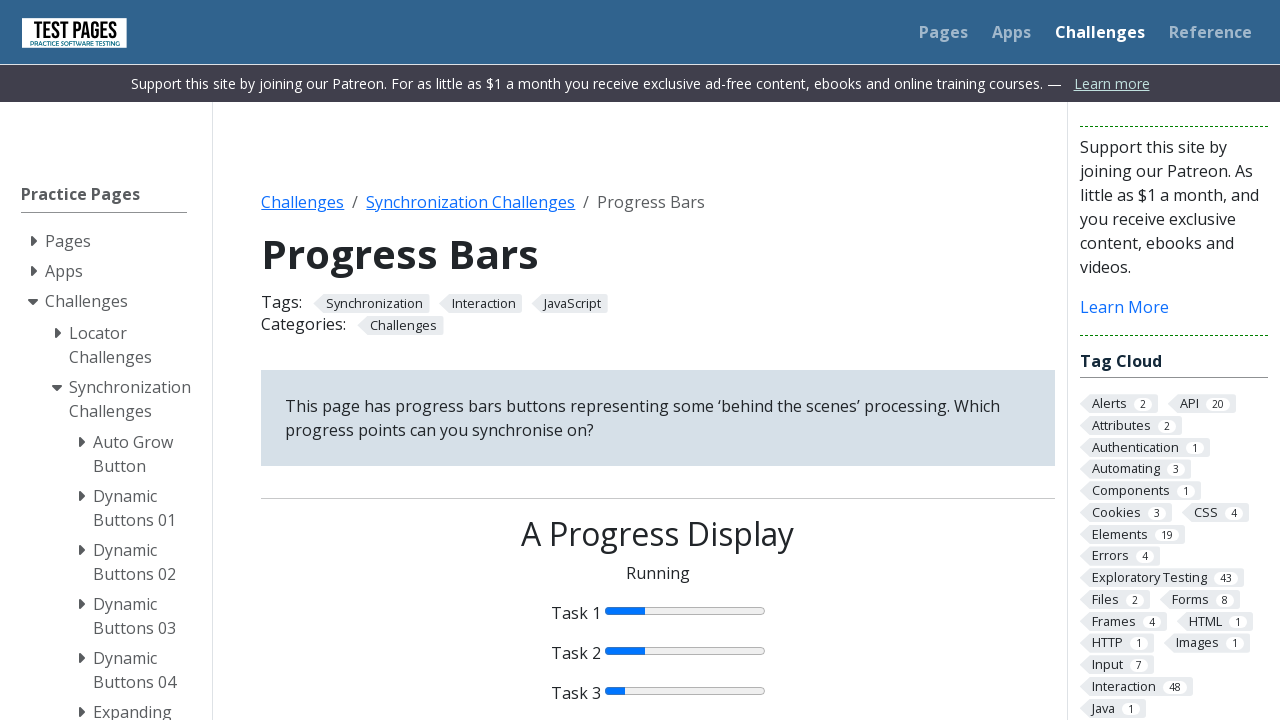

Waited for progress bar to complete and status to show 'Stopped'
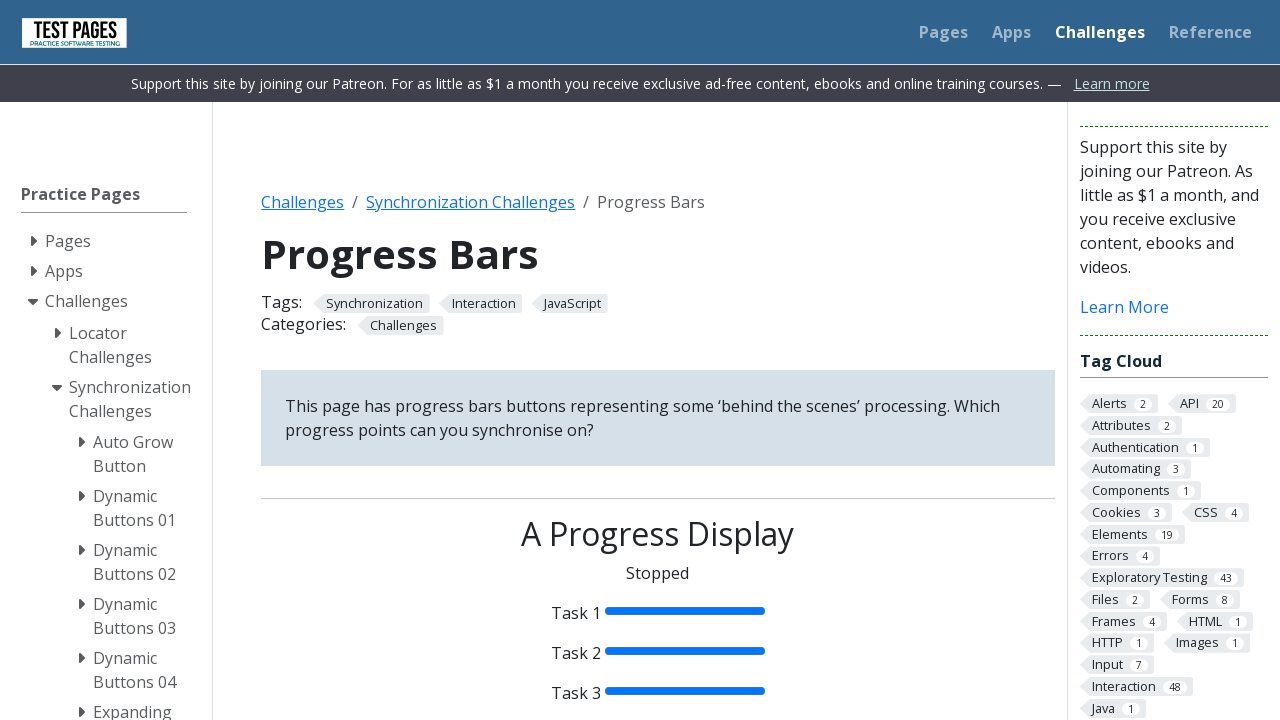

Retrieved status text: 'Stopped'
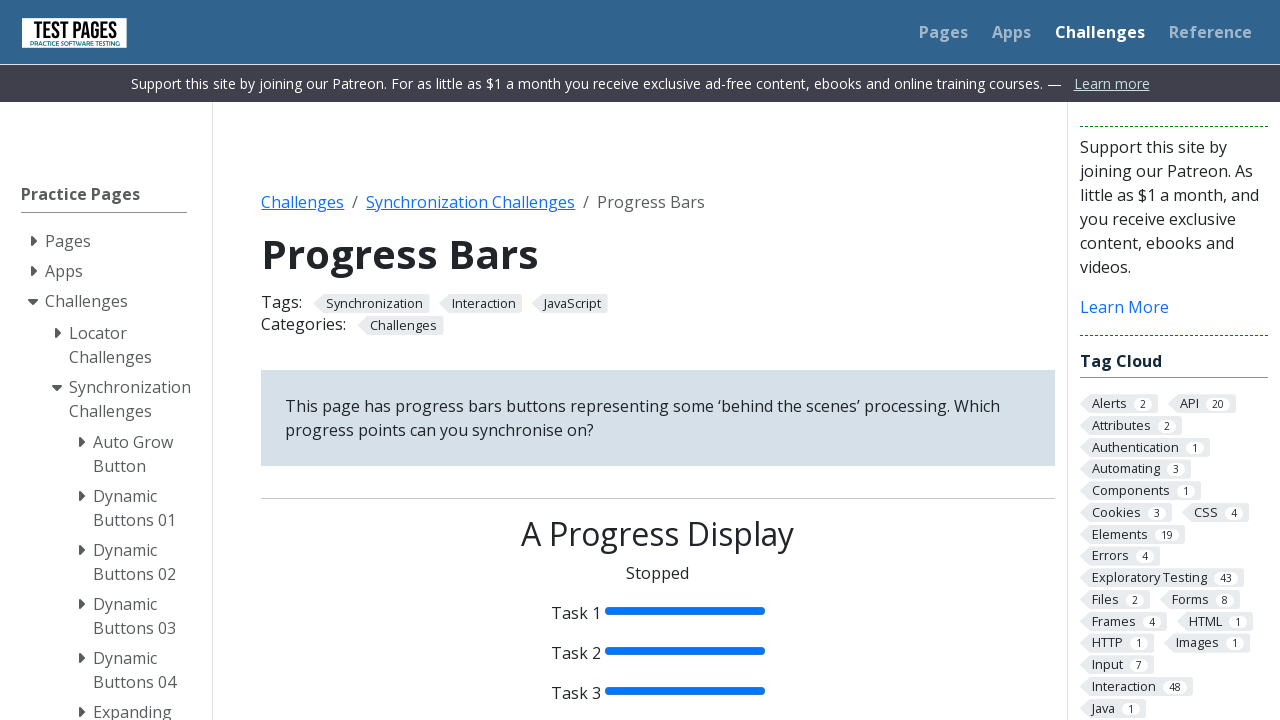

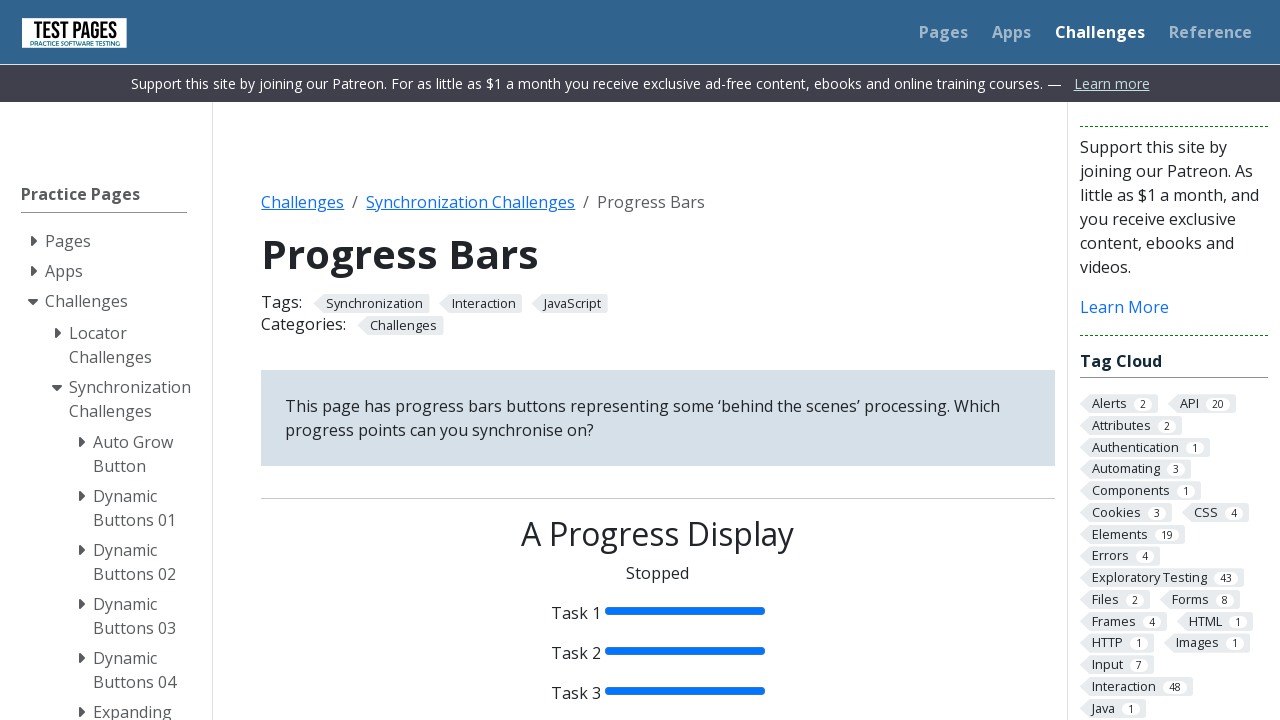